Tests form validation by filling in various input fields with test data, submitting the form, and verifying error messages appear

Starting URL: https://devmountain-qa.github.io/enter-wanted/1.4_Assignment/index.html

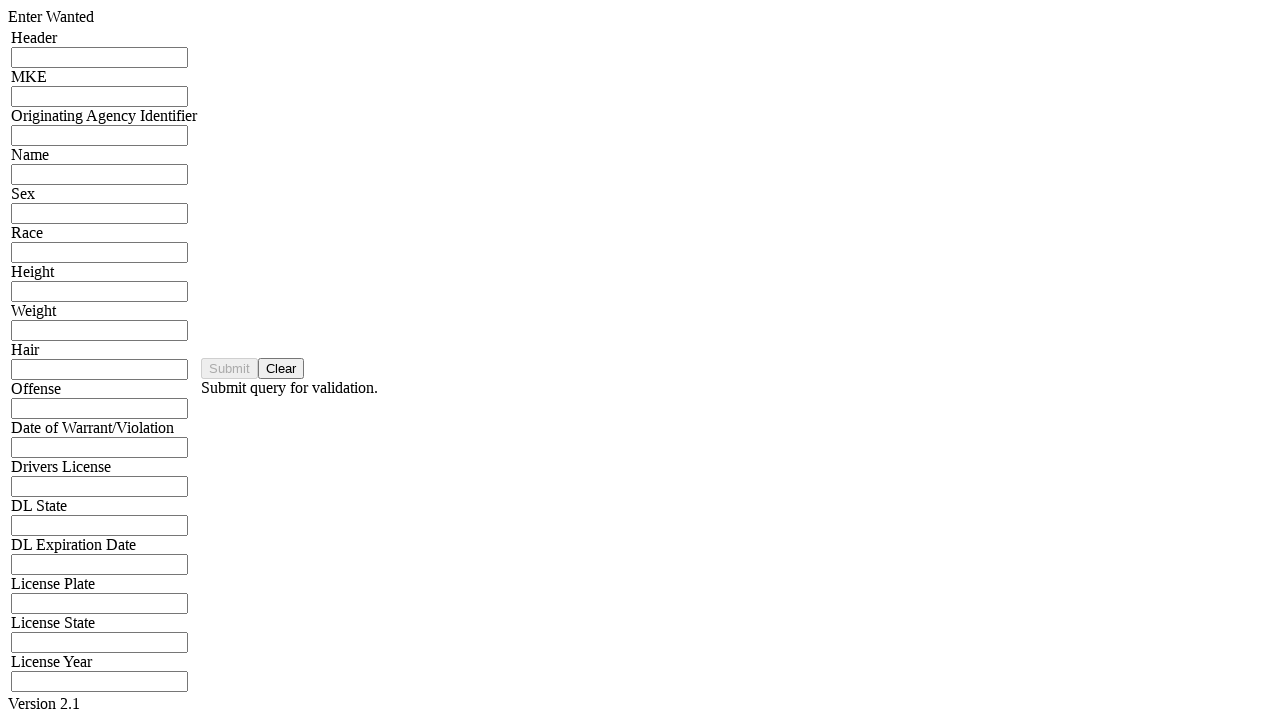

Filled header input field with 'TEST123HDR' on input[name="hdrInput"]
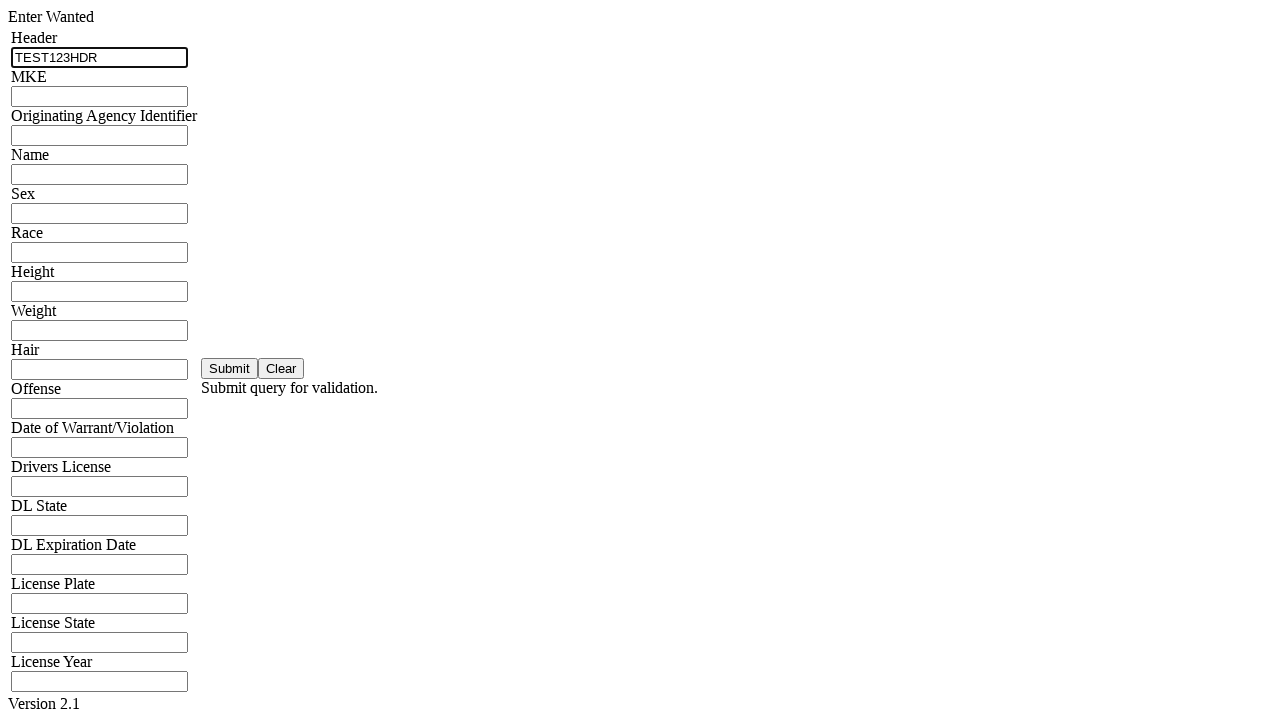

Filled MKE input field with 'MKE456' on input[name="mkeInput"]
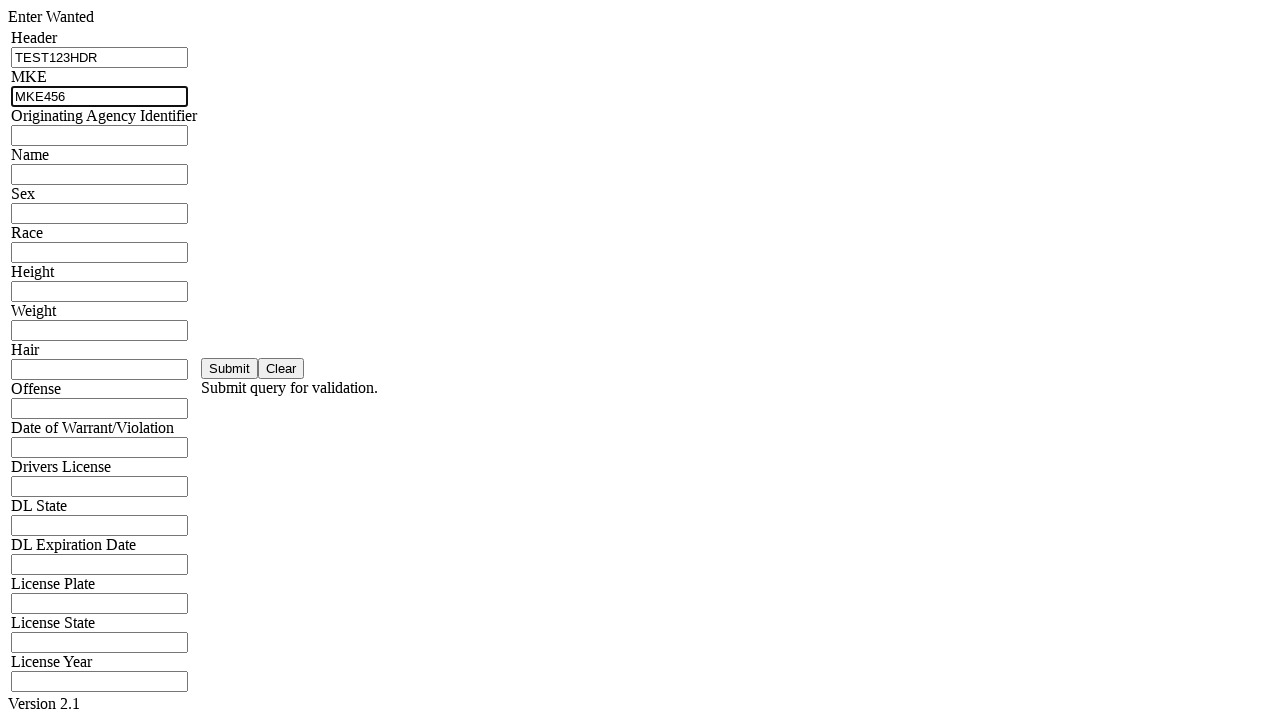

Filled ORI input field with 'ORI789ABC' on input[name="oriInput"]
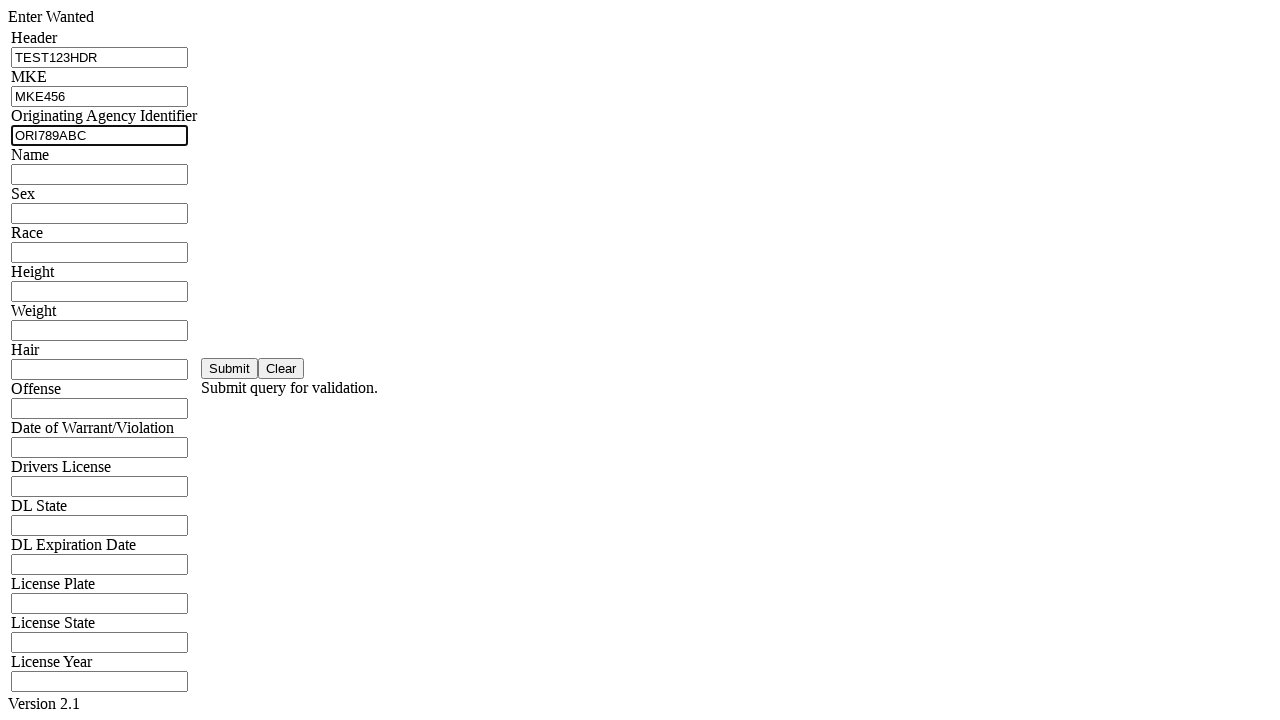

Filled name input field with 'John Doe' on input[name="namInput"]
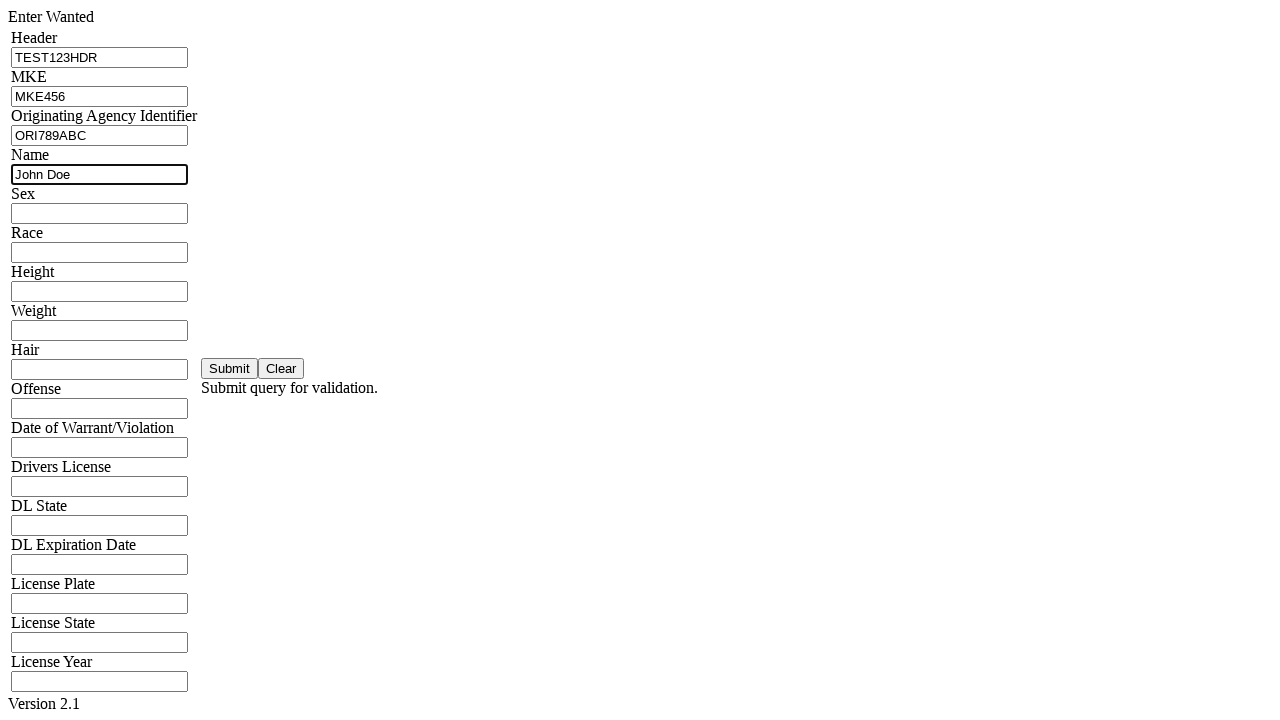

Clicked Submit button to submit the form at (230, 368) on button:has-text("Submit")
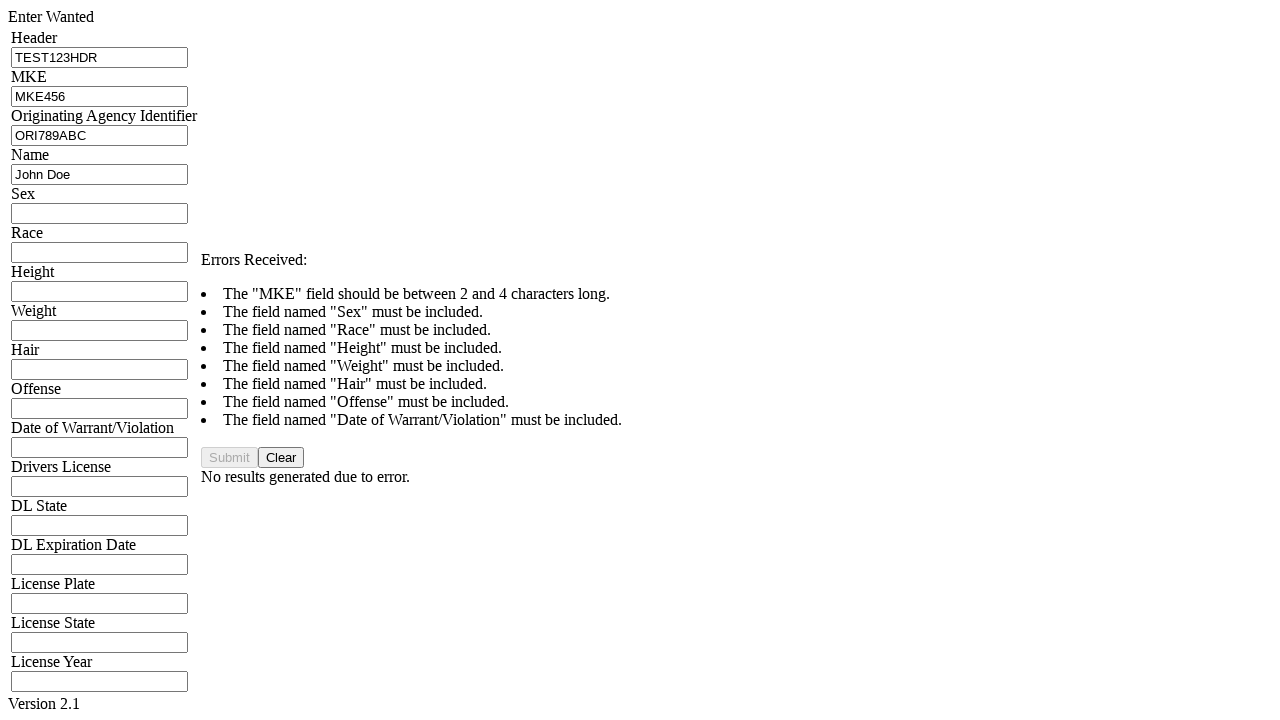

Error message appeared for header validation
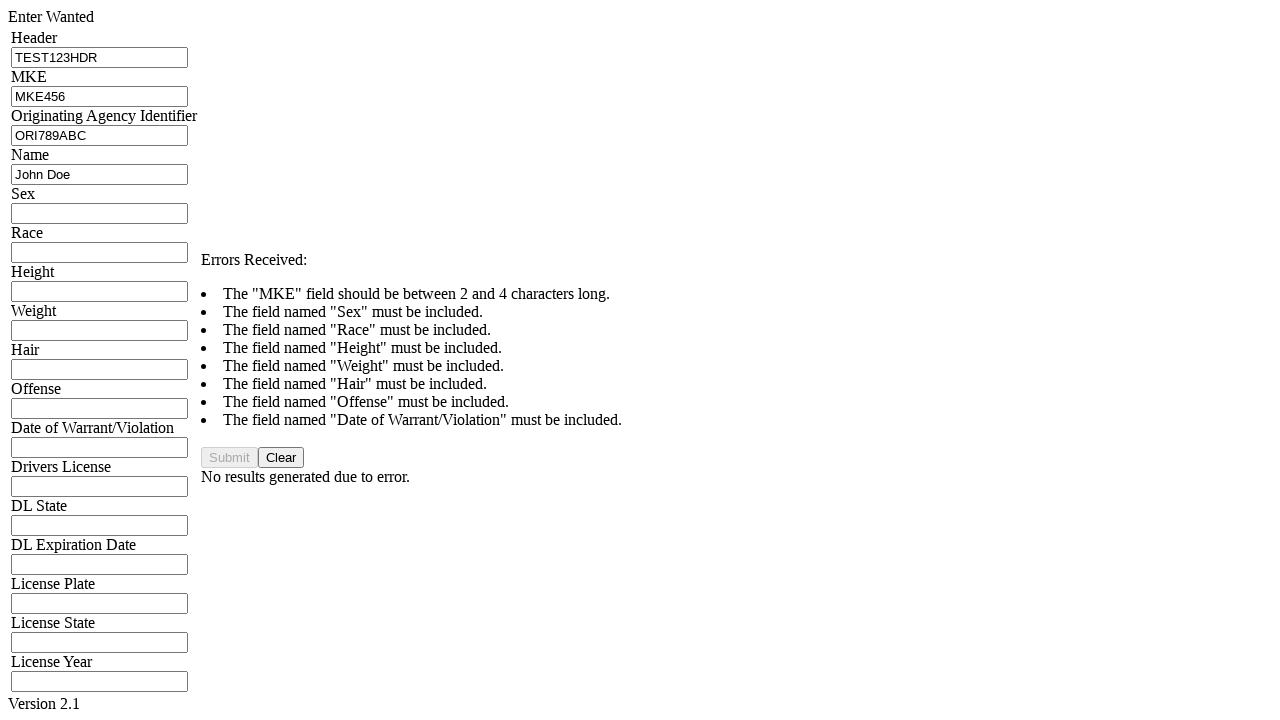

Clicked Clear button to reset form at (281, 458) on button:has-text("Clear")
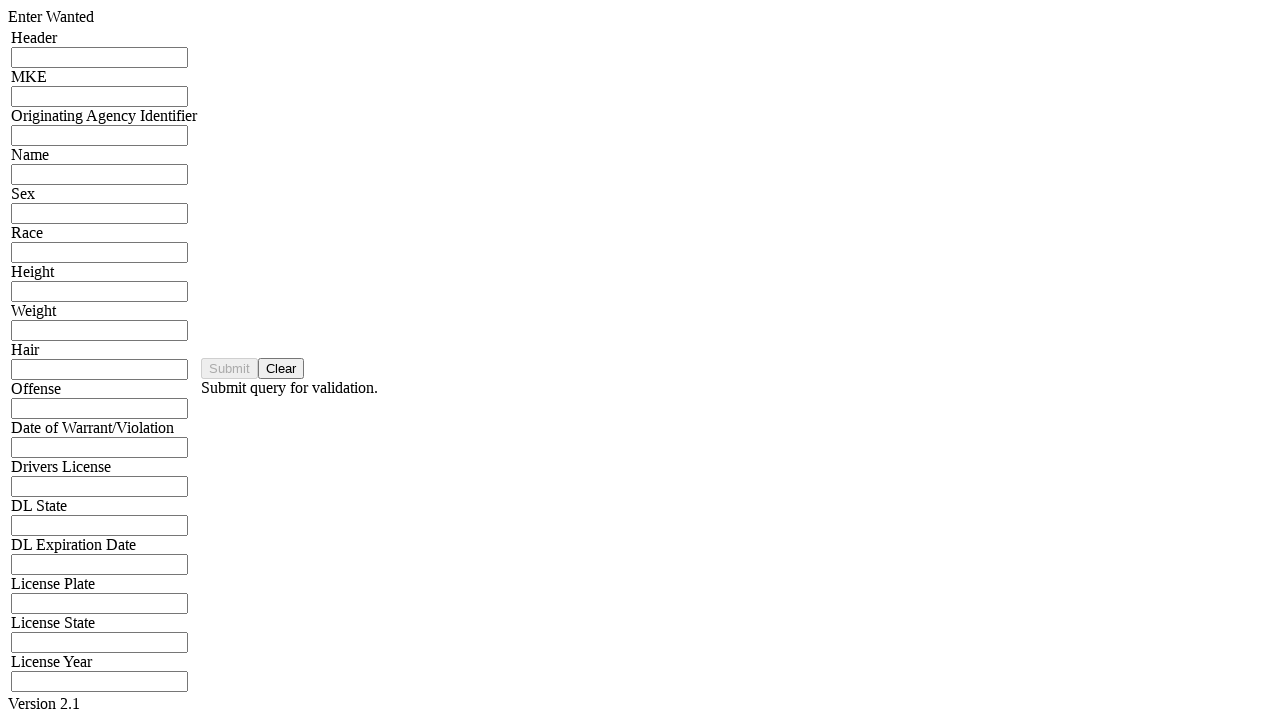

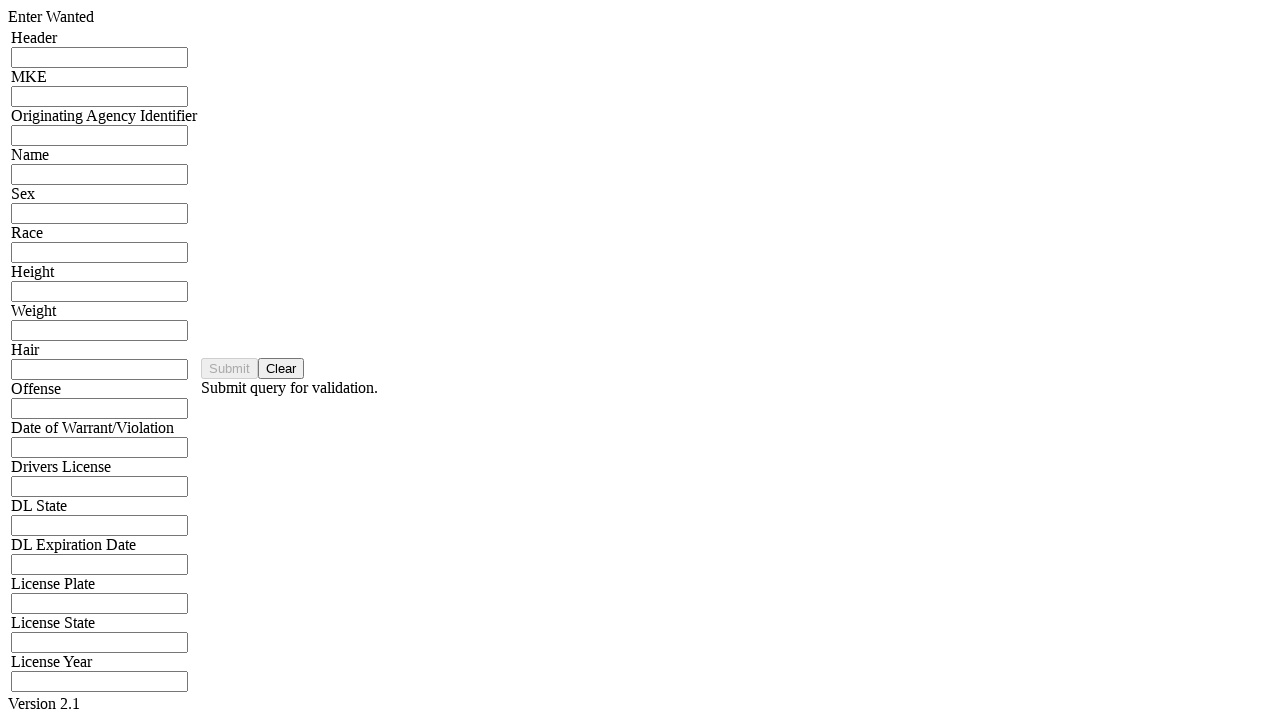